Tests new tab button and navigates to sample page to verify heading text

Starting URL: https://demoqa.com/browser-windows

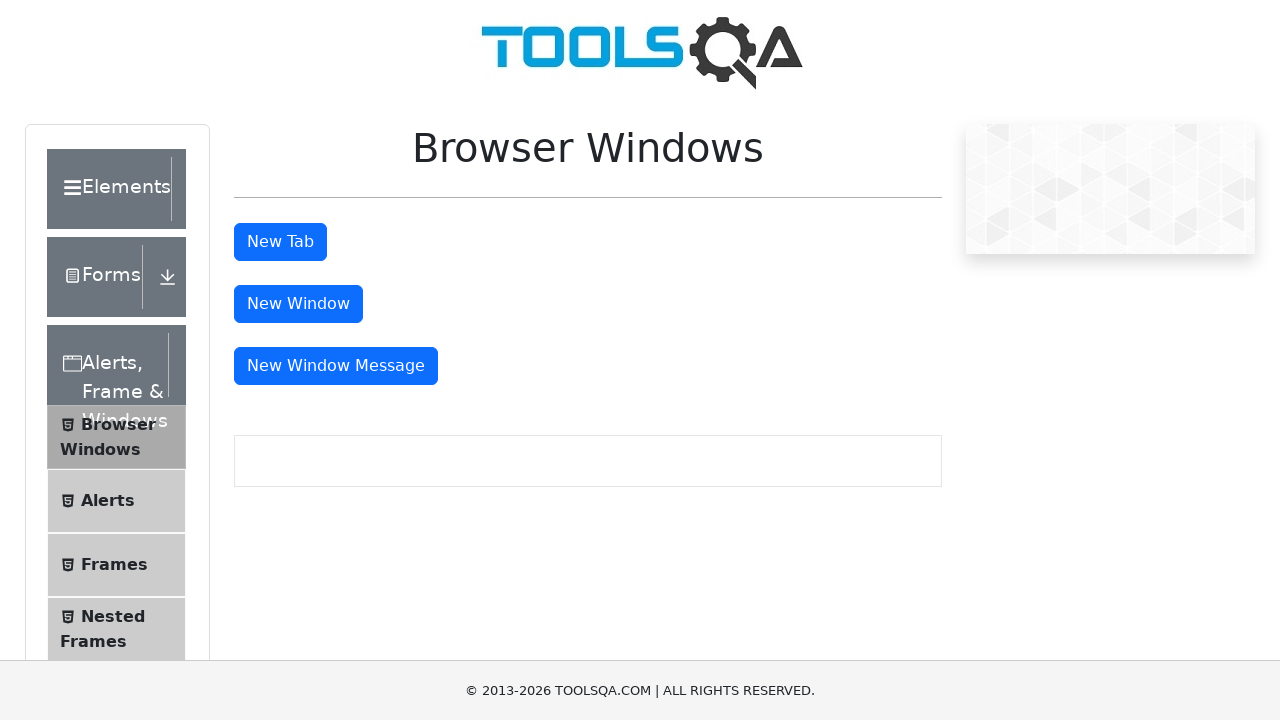

Navigated to Browser Windows page at https://demoqa.com/browser-windows
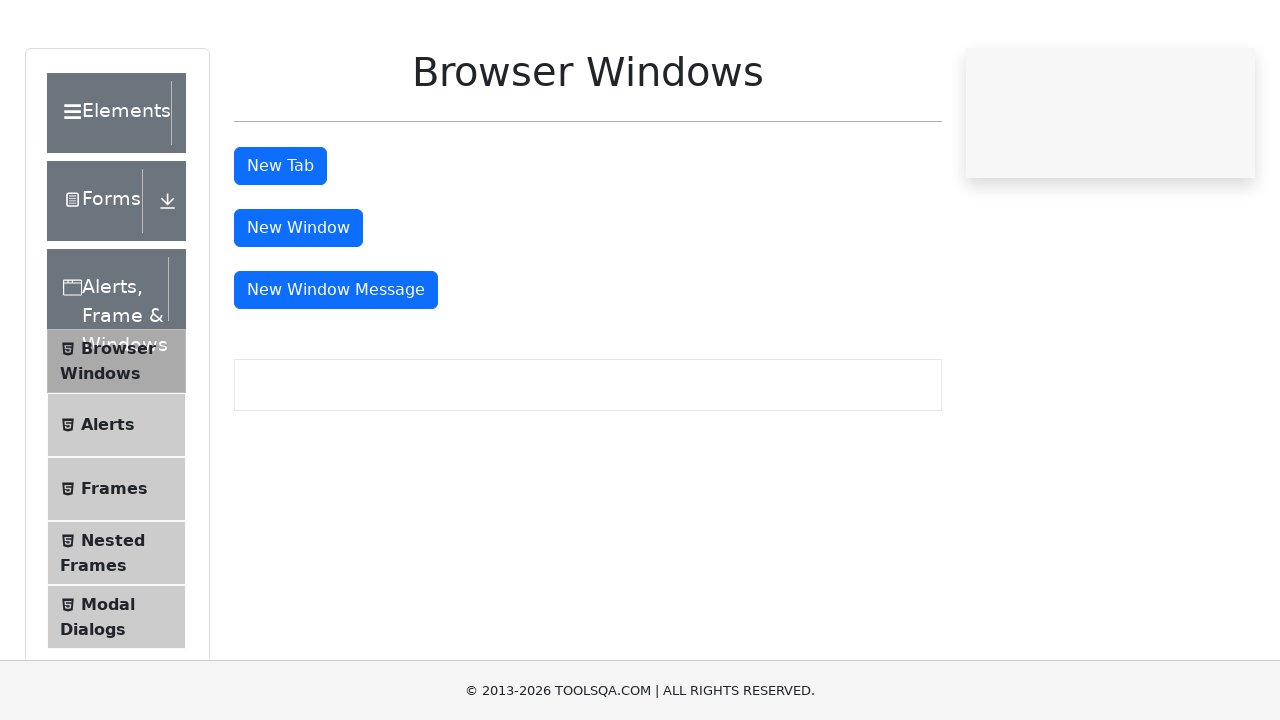

Clicked new tab button at (280, 242) on #tabButton
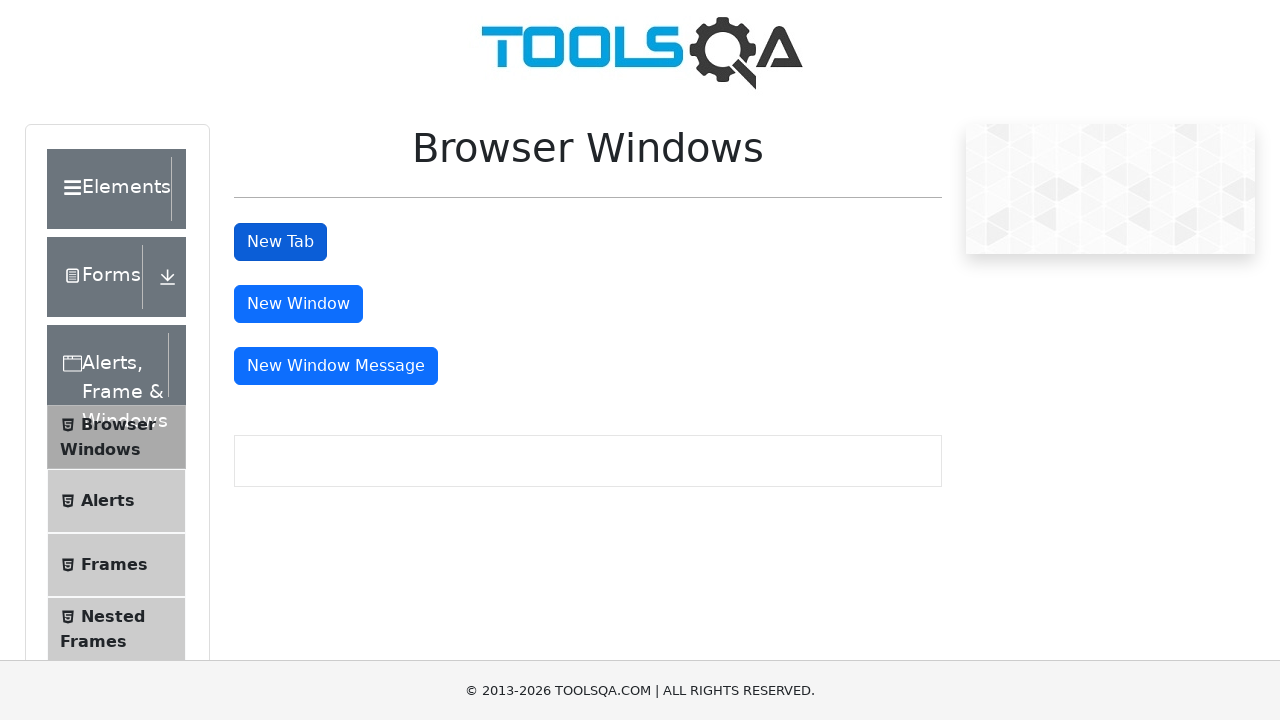

Navigated to sample page at https://demoqa.com/sample
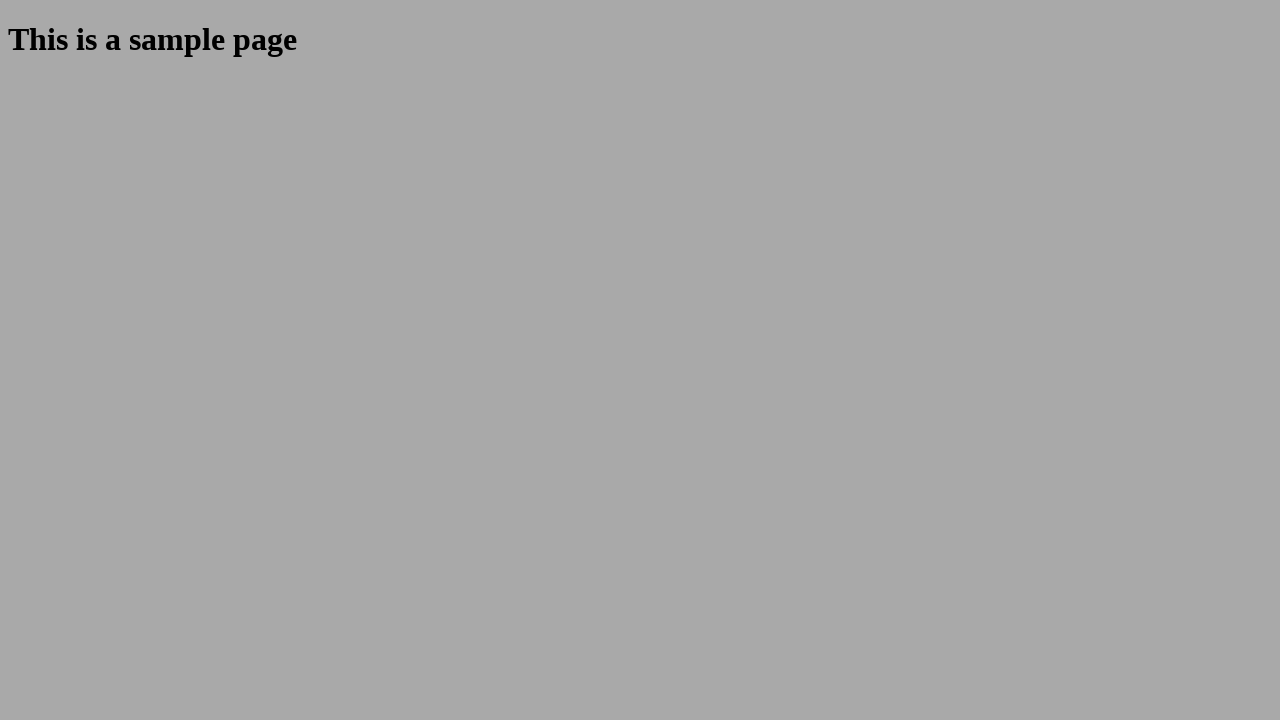

Waited for sample heading element to load
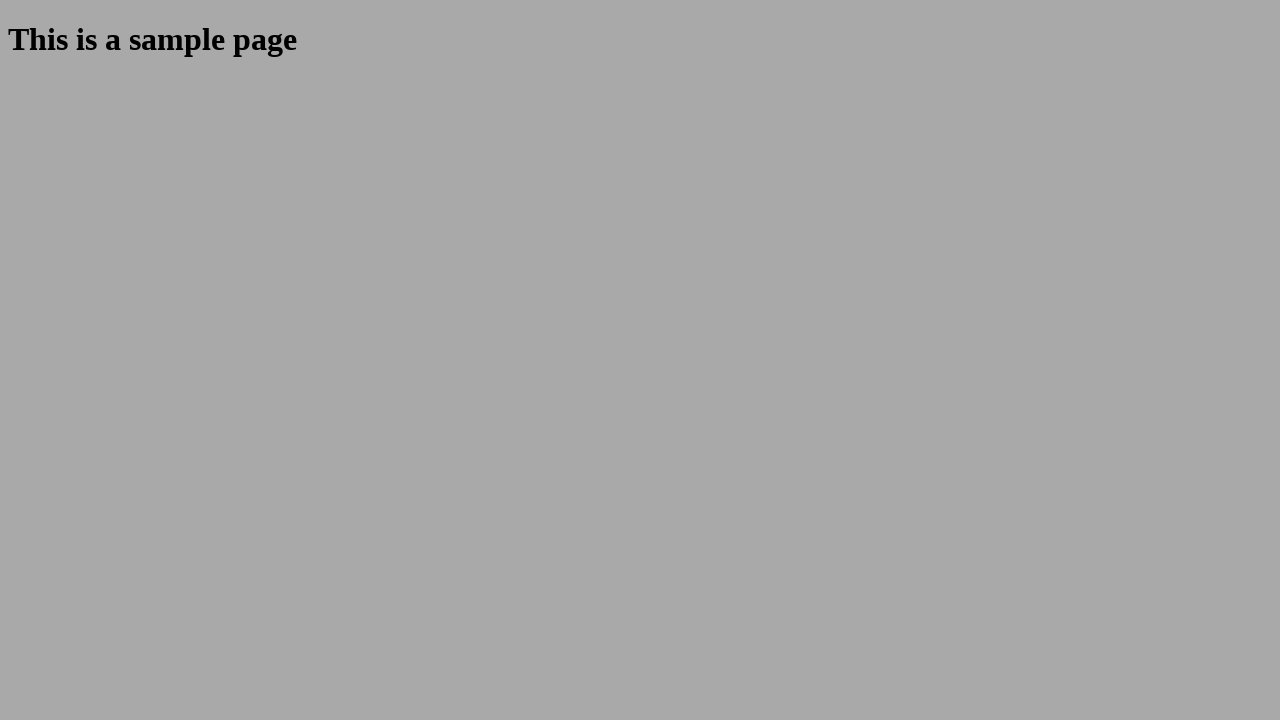

Retrieved sample heading text: 'This is a sample page'
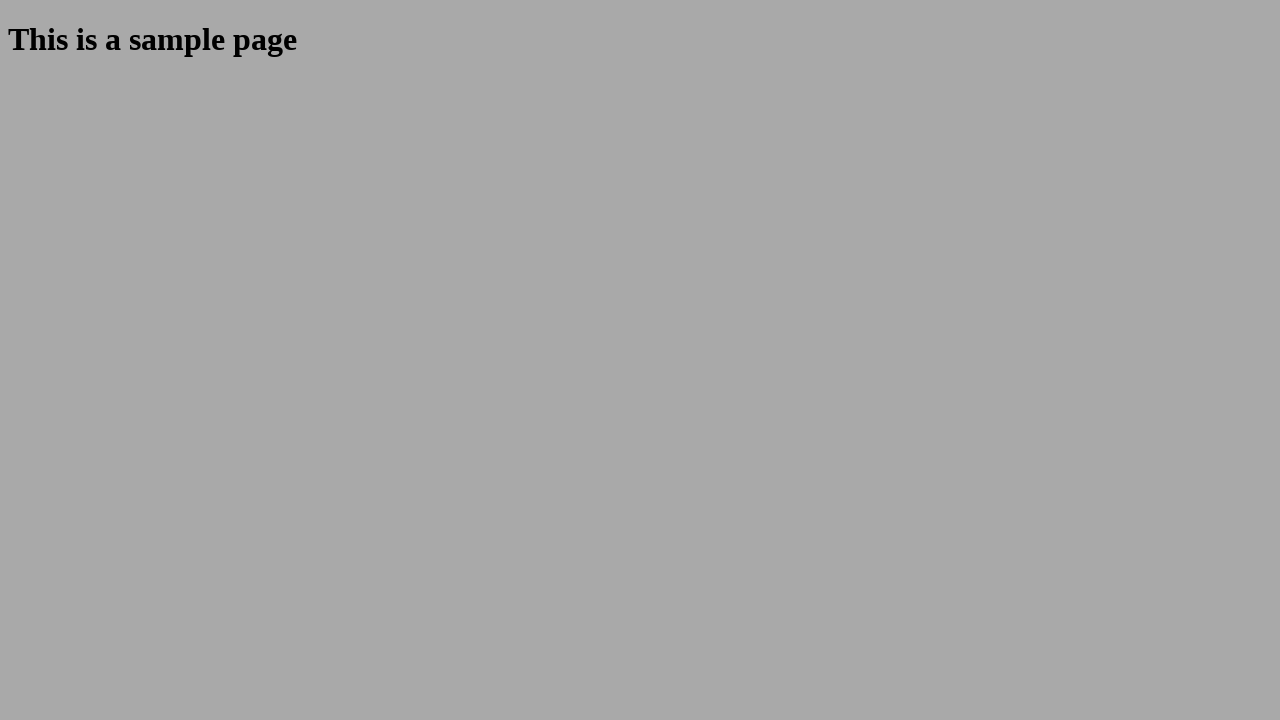

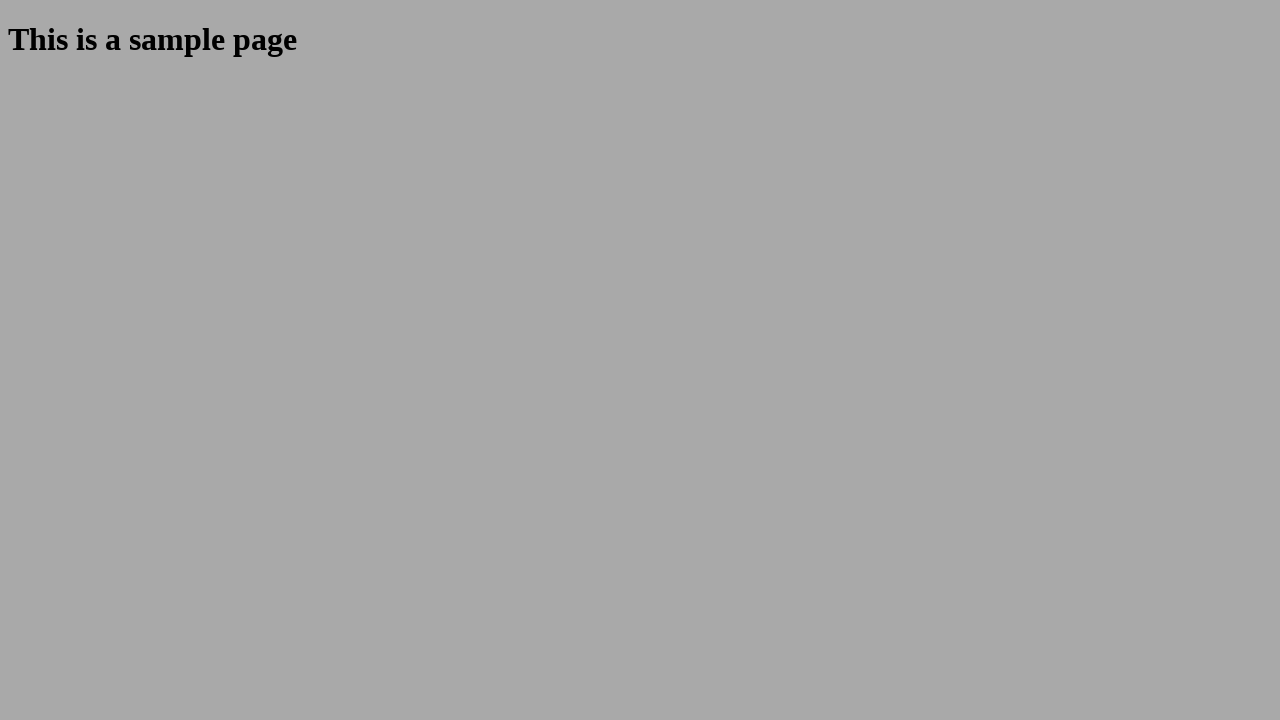